Fills the Full Name text input with test data, submits the form, and verifies the output displays the entered name

Starting URL: https://demoqa.com/elements

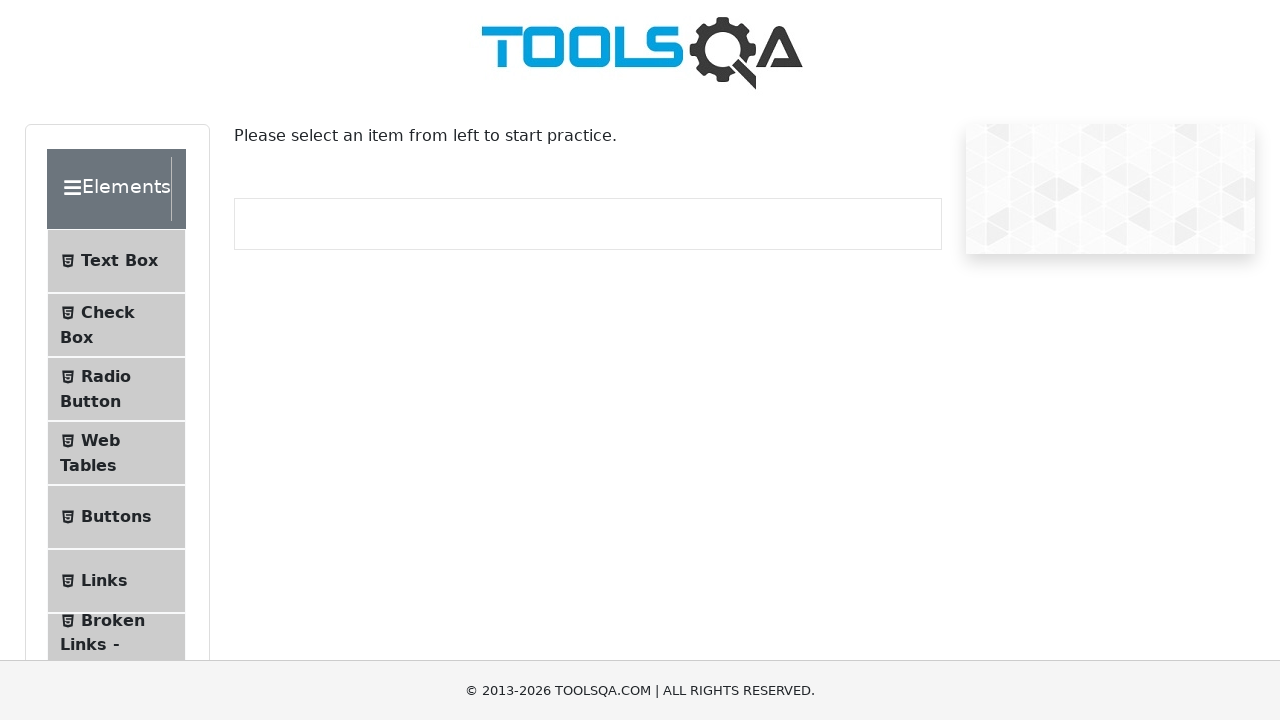

Clicked on Text Box menu item at (119, 261) on internal:text="Text Box"i
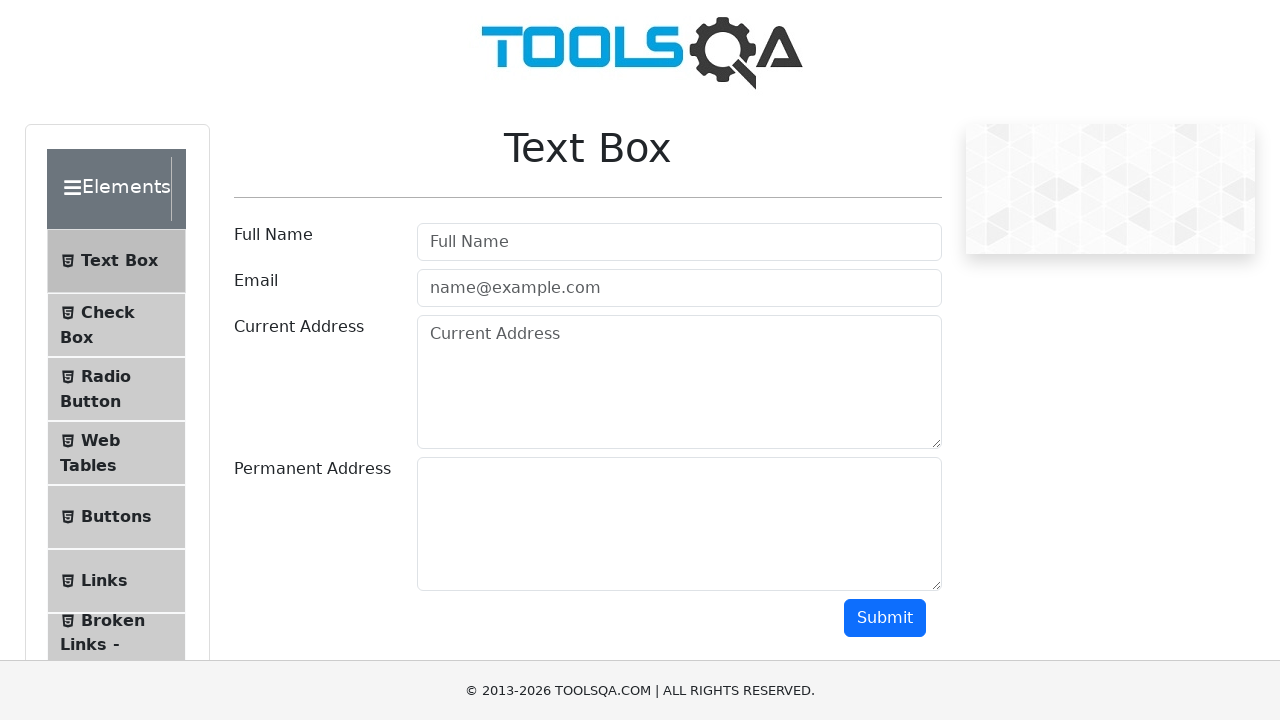

Navigated to text-box page
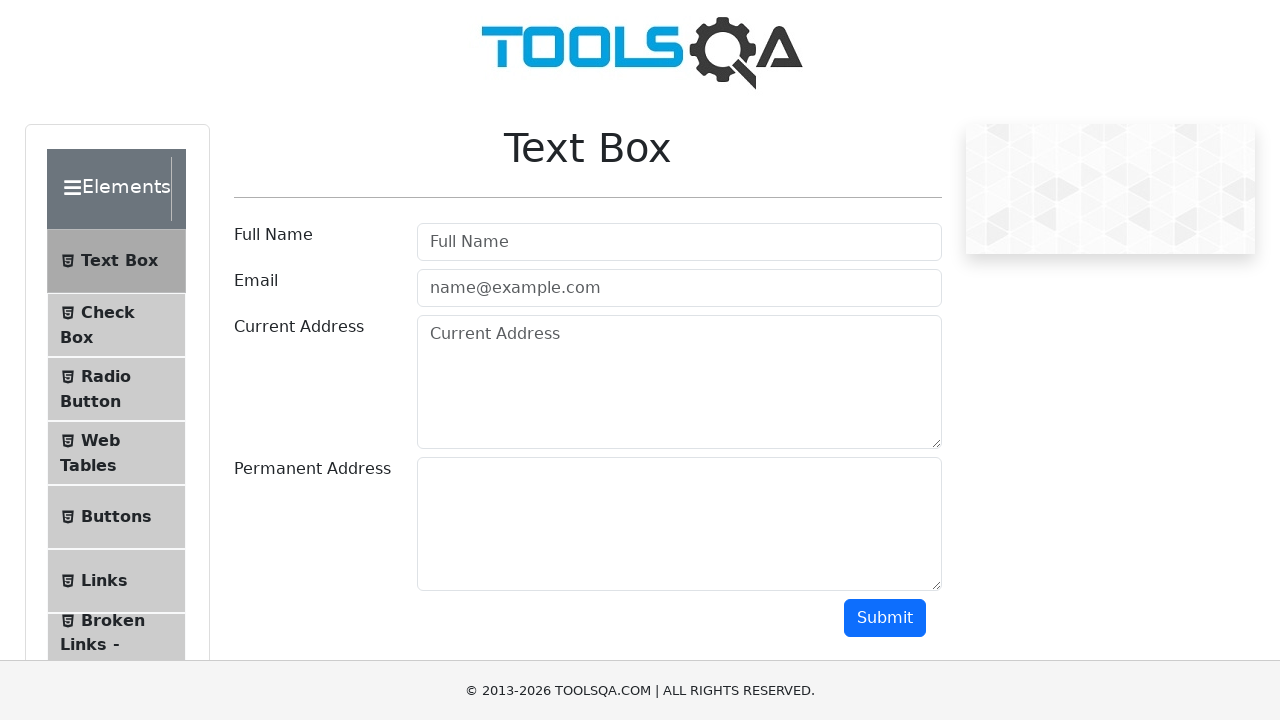

Filled Full Name input with 'Test Name 123' on internal:attr=[placeholder="Full Name"i]
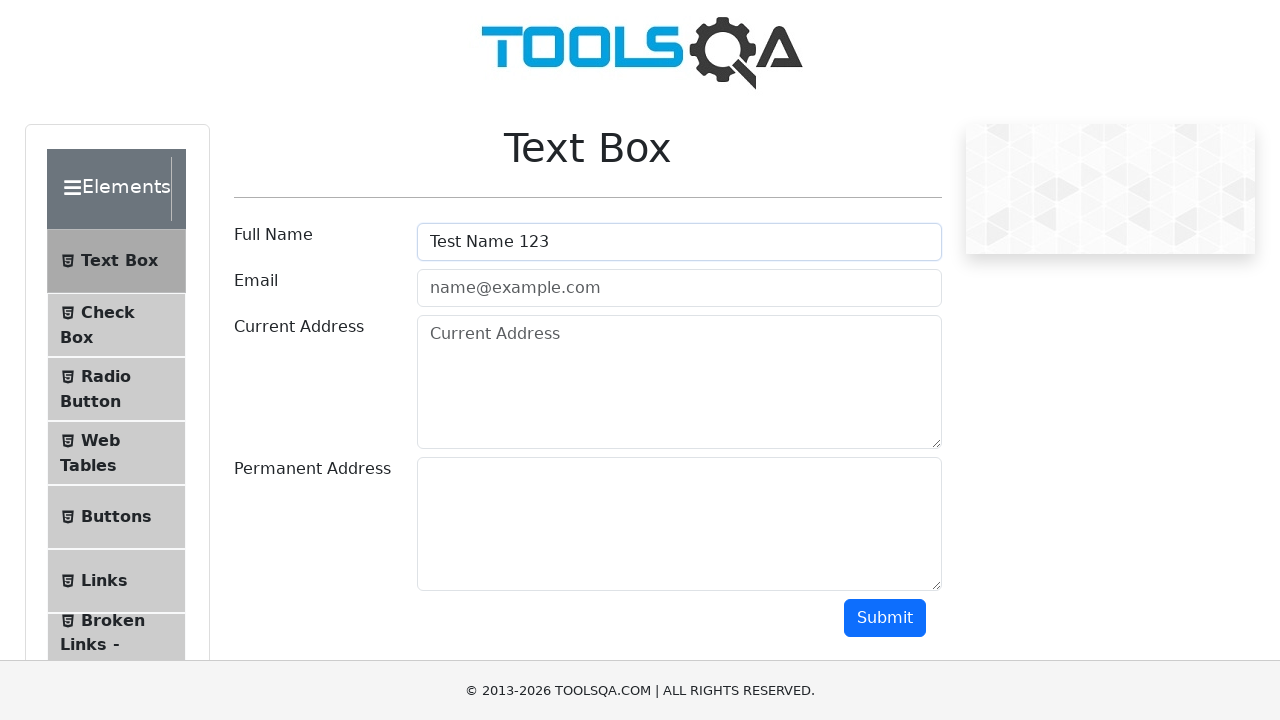

Clicked Submit button at (885, 618) on internal:role=button[name="Submit"i]
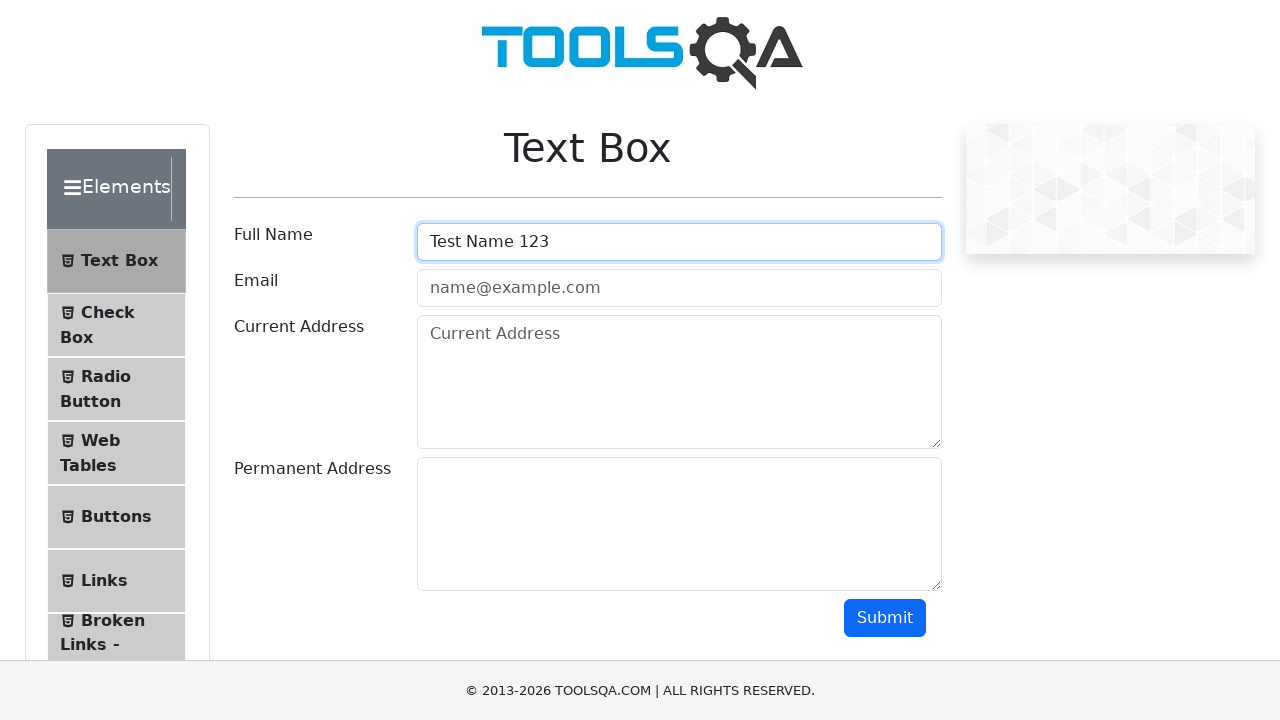

Verified output displays 'Name:Test Name 123'
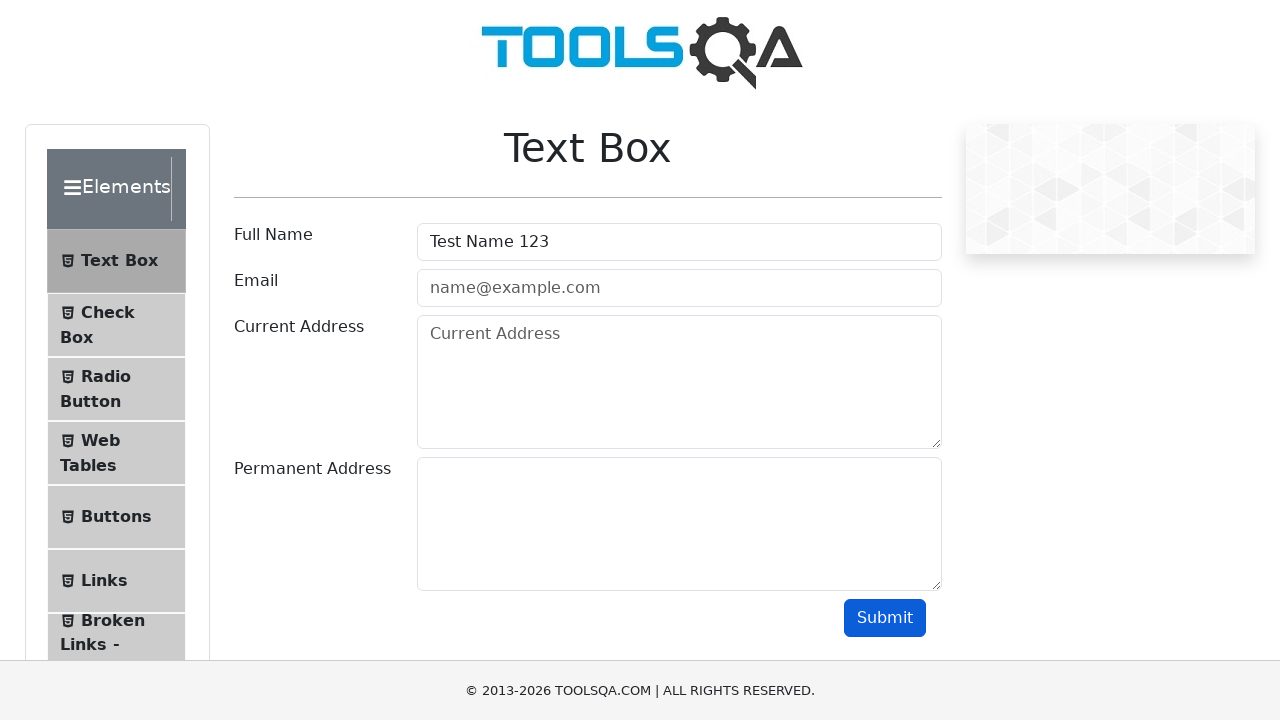

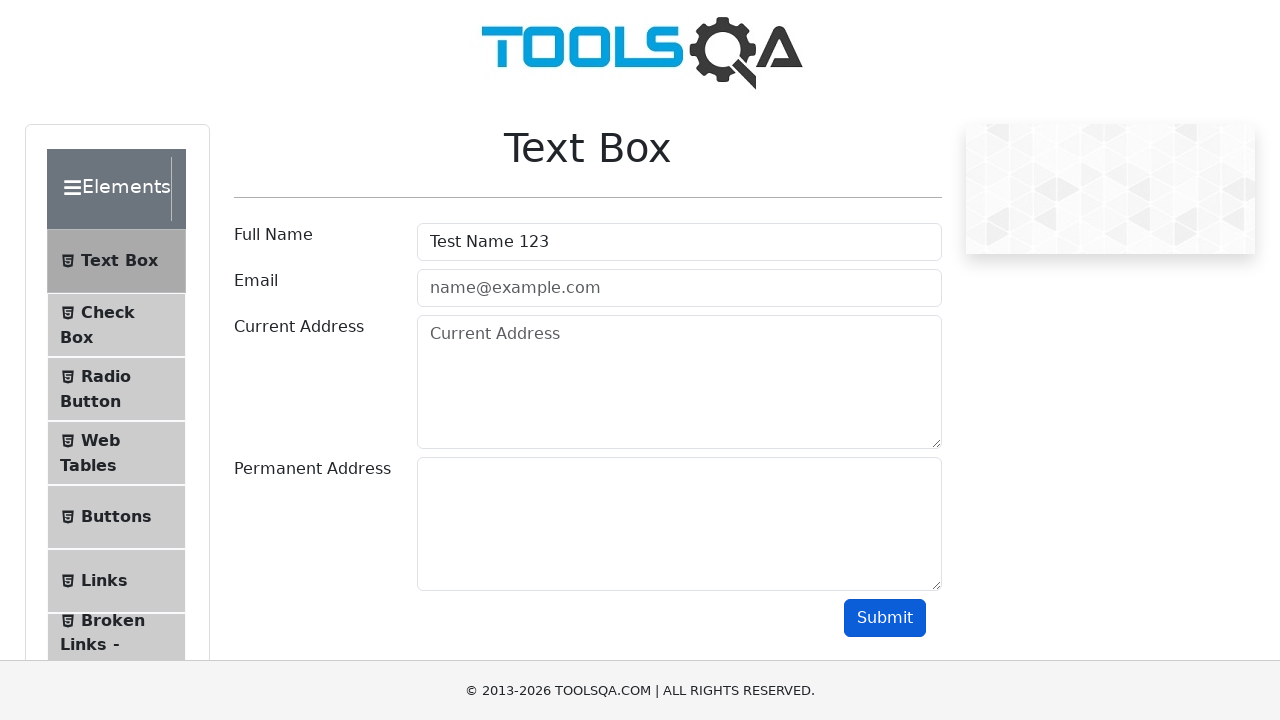